Tests dynamic controls functionality by finding a text input, clicking a toggle button to enable it, and then typing text into the input field

Starting URL: https://v1.training-support.net/selenium/dynamic-controls

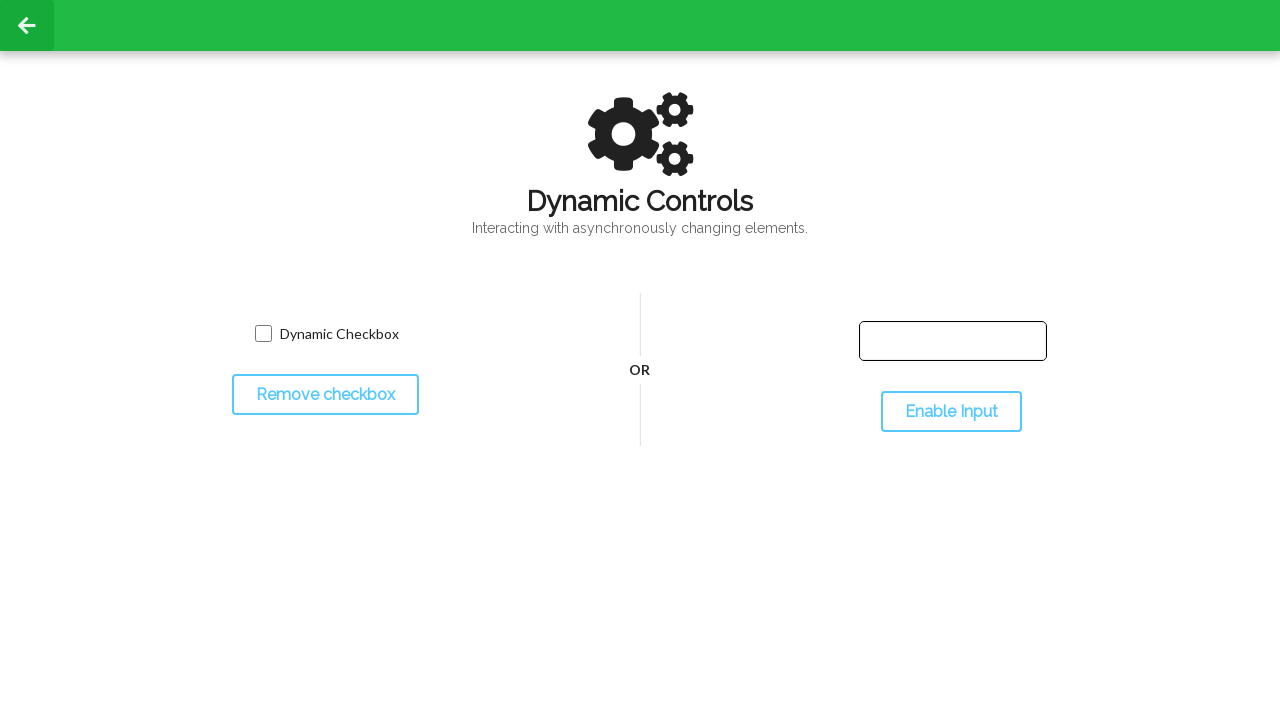

Located the input text box element
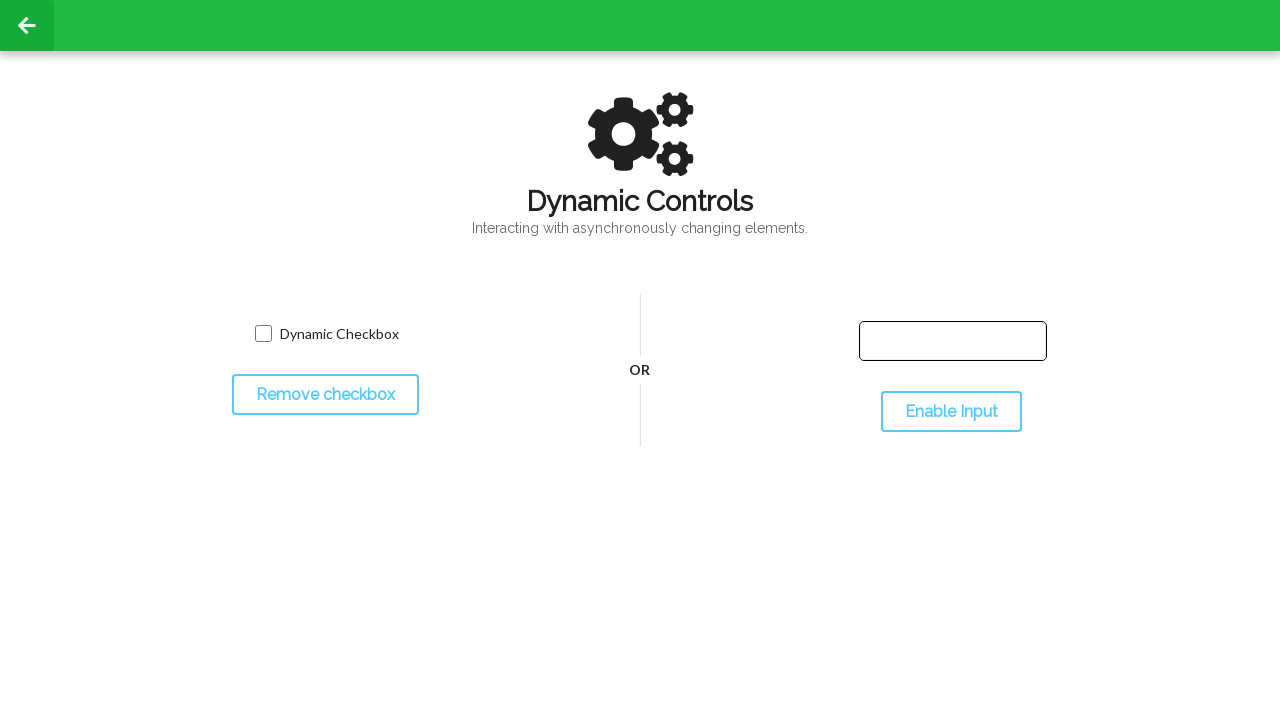

Clicked the toggle button to enable the text box at (951, 412) on #toggleInput
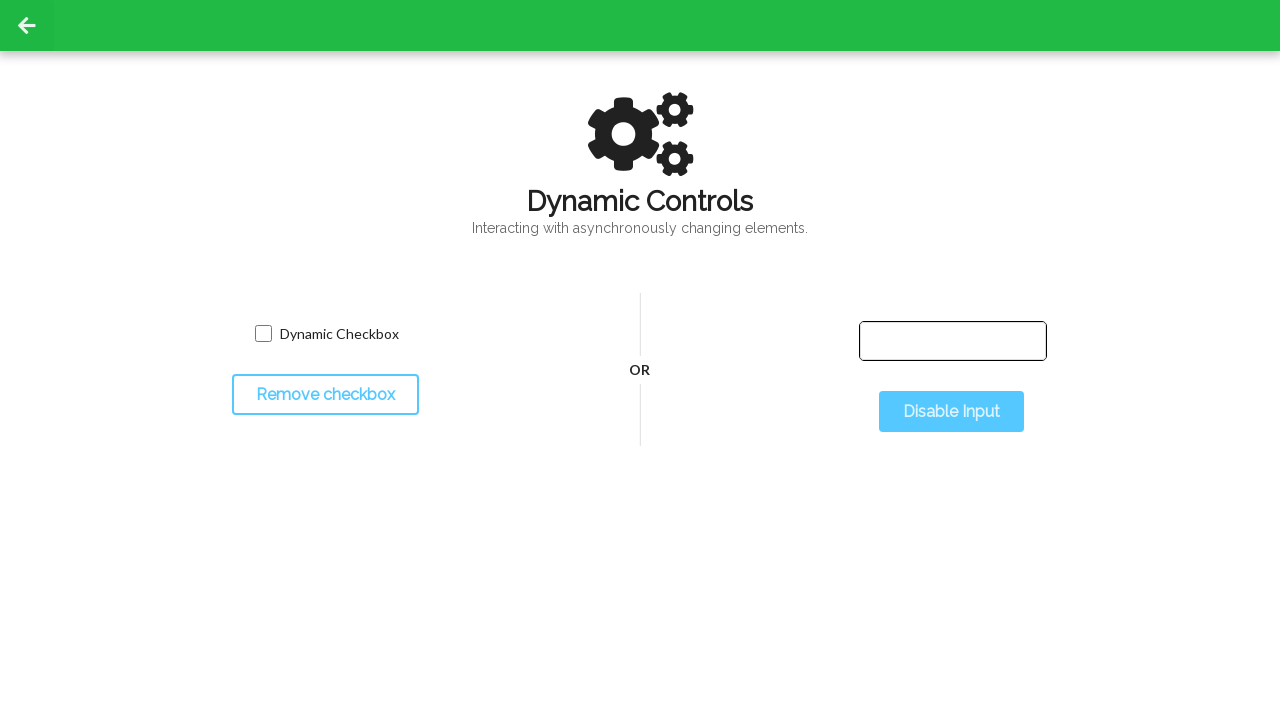

Text box became enabled after toggle
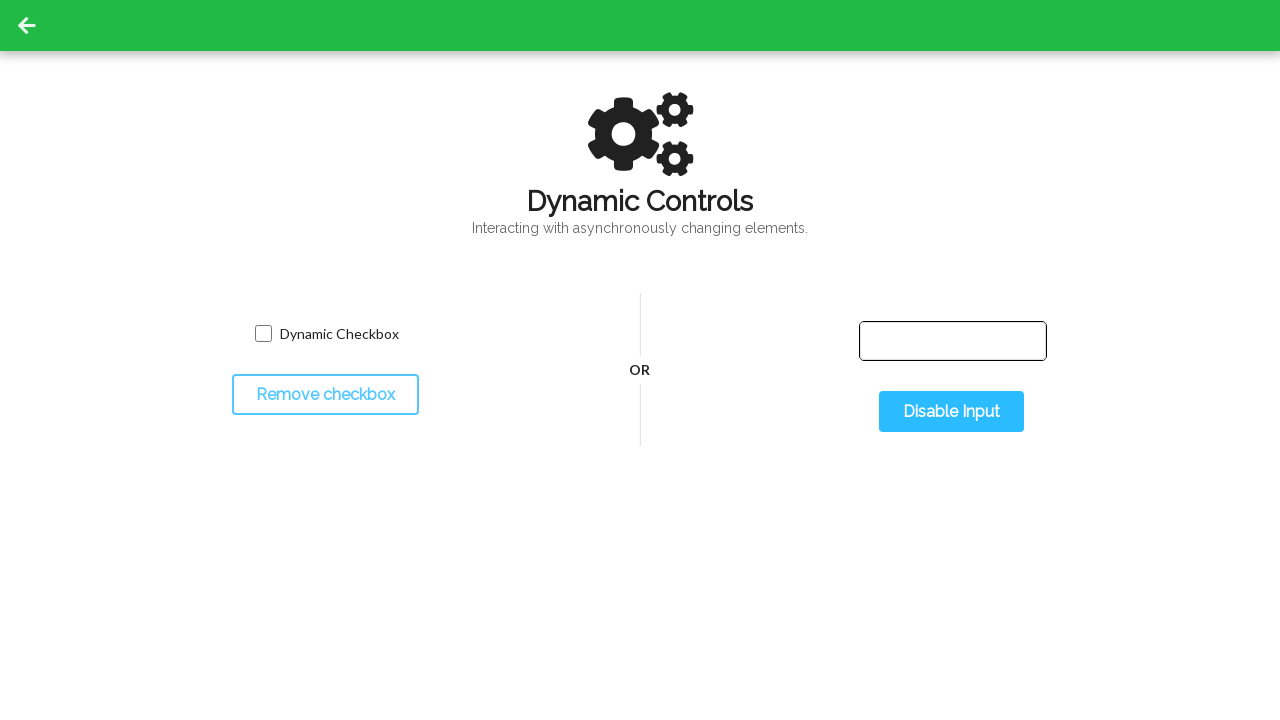

Typed 'Selenium with Python' into the enabled text box on #input-text
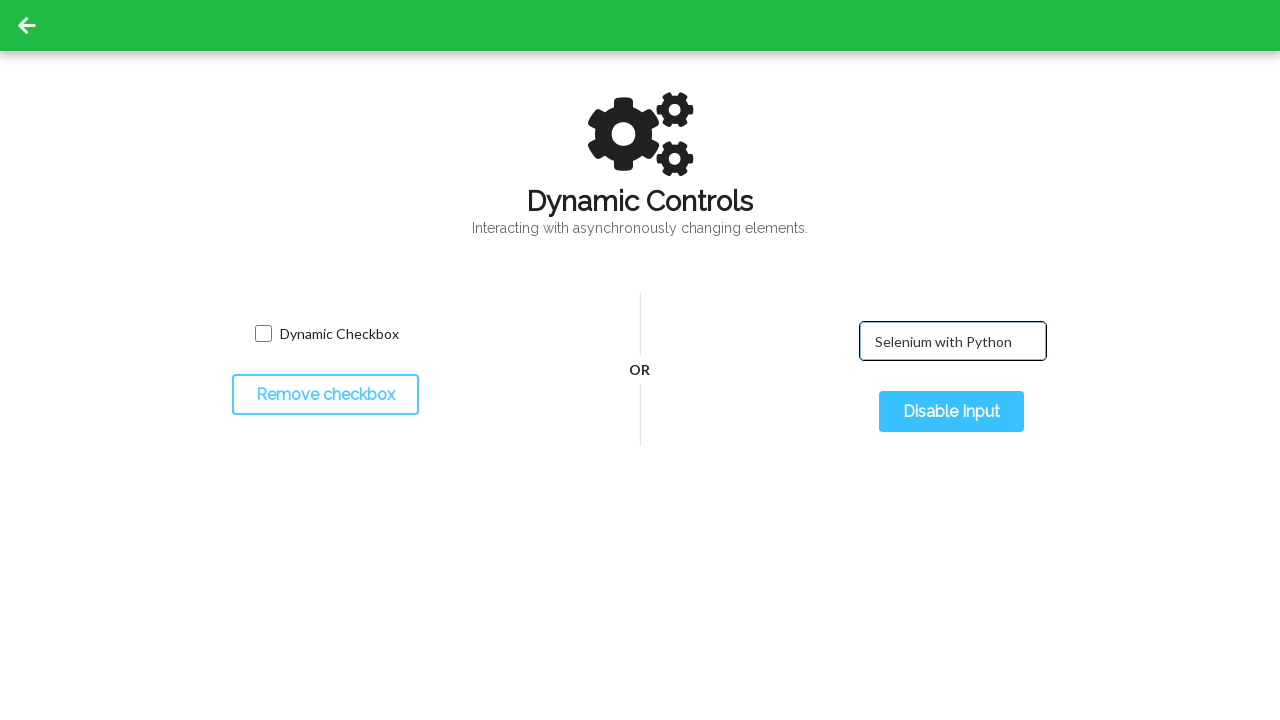

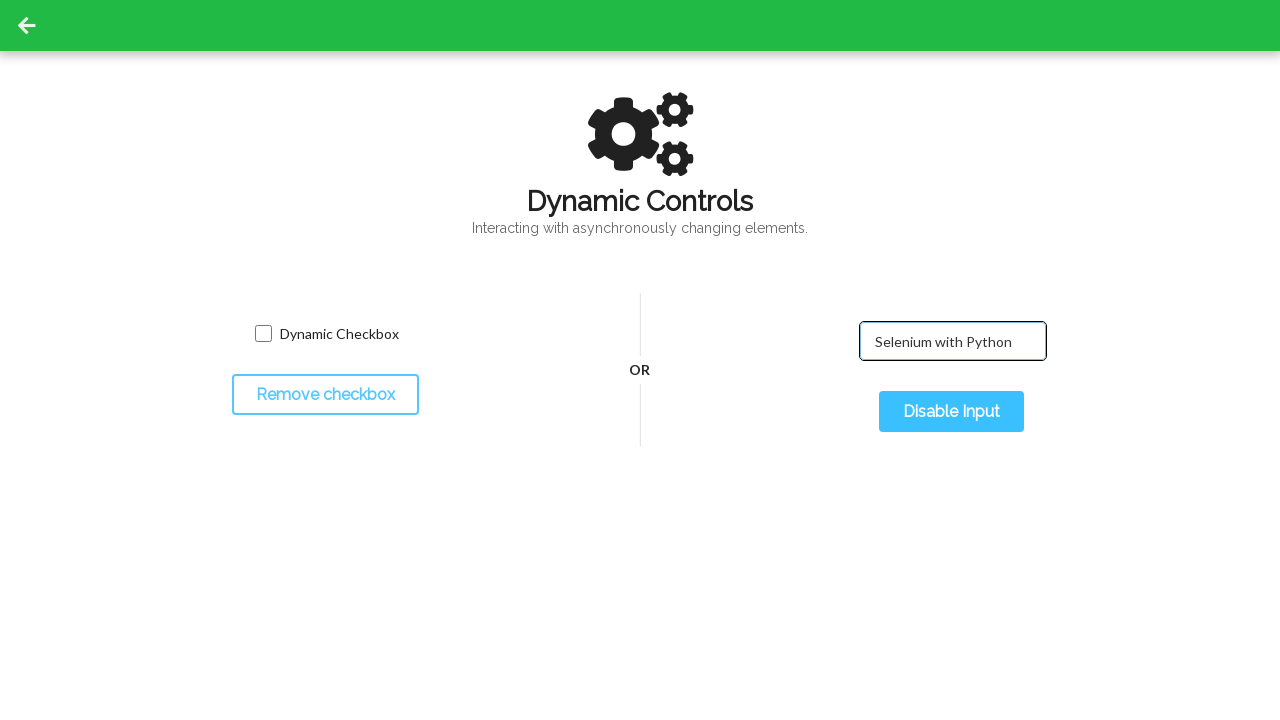